Tests a complete e-commerce checkout flow on DemoBlaze: opens and closes login dialog, adds two phones to cart (Samsung Galaxy S6 and Nokia Lumia), navigates to cart, and completes the purchase by filling in customer and payment details.

Starting URL: https://www.demoblaze.com/

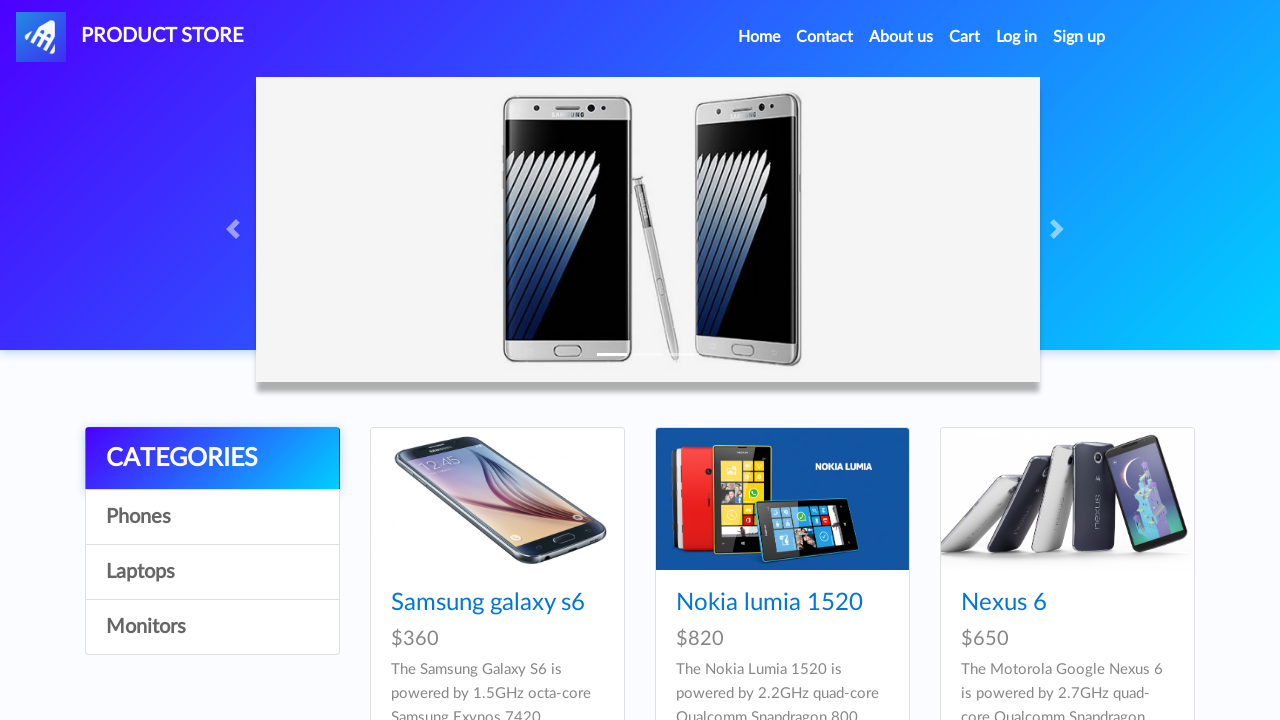

Clicked Log in link to open login dialog at (1017, 37) on internal:role=link[name="Log in"i]
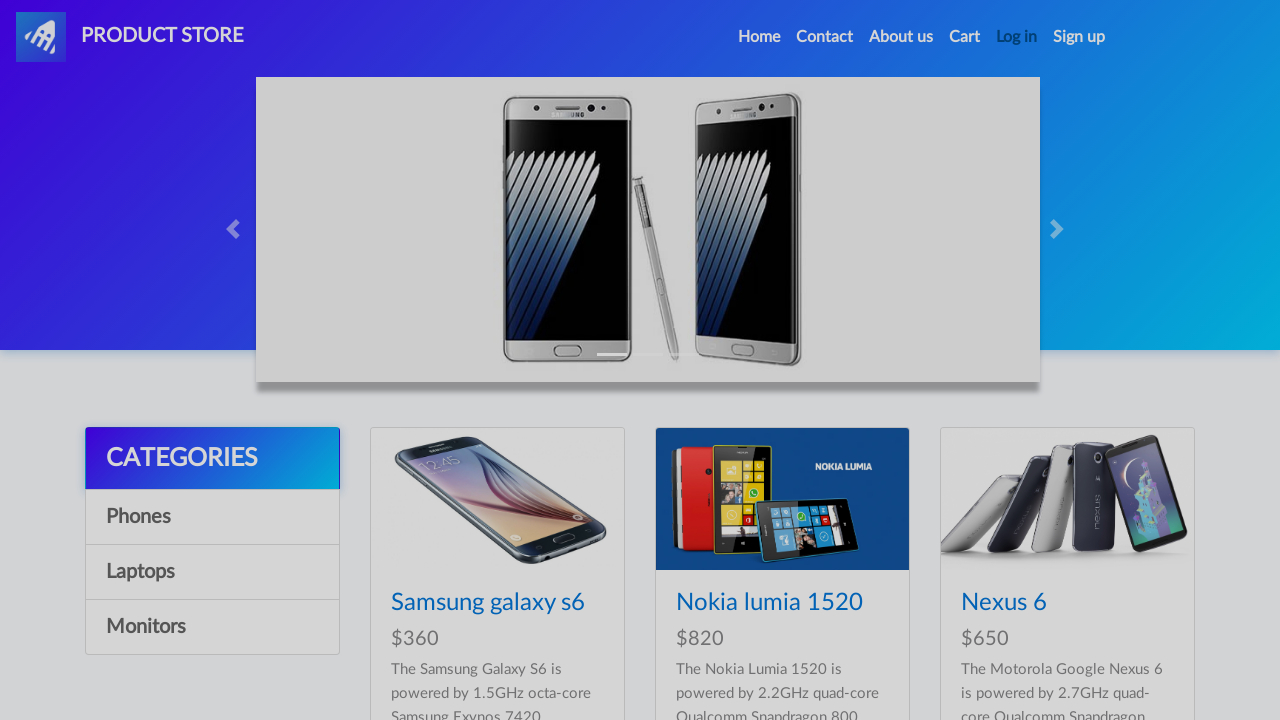

Closed login dialog without logging in at (867, 61) on internal:role=dialog[name="Log in"i] >> internal:label="Close"i
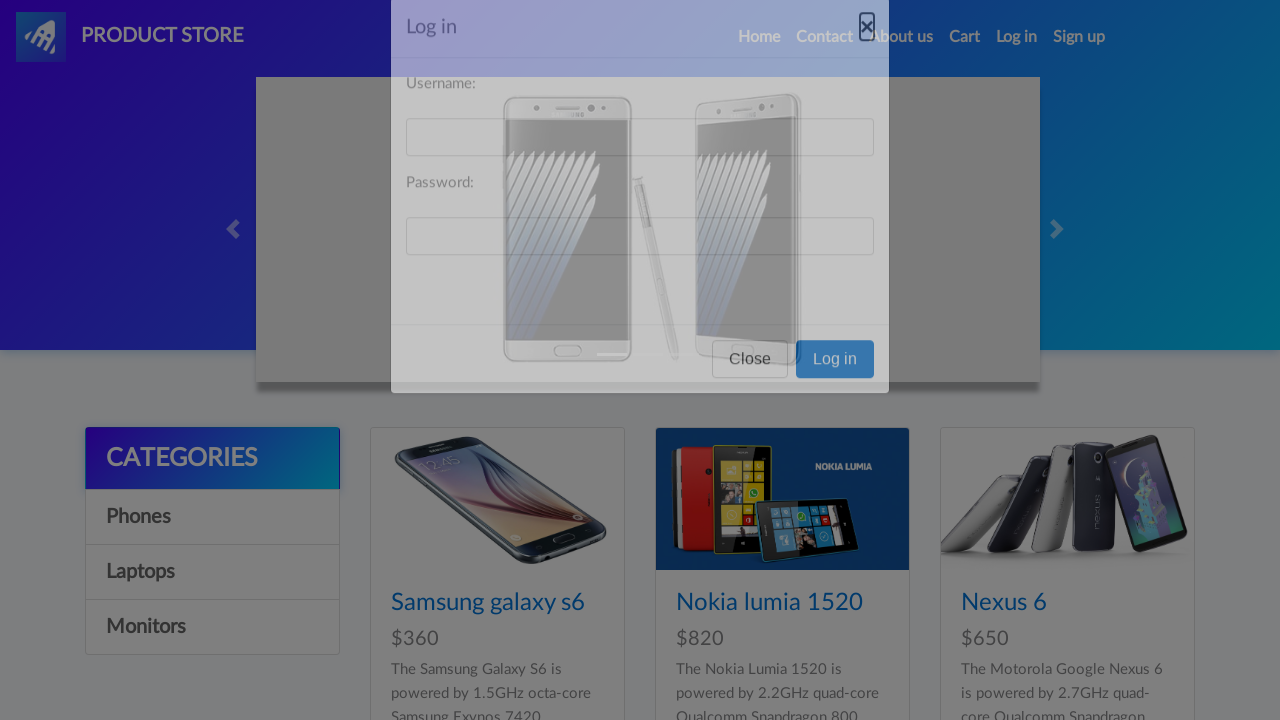

Clicked on Samsung Galaxy S6 product at (488, 603) on internal:role=link[name="Samsung galaxy s6"i]
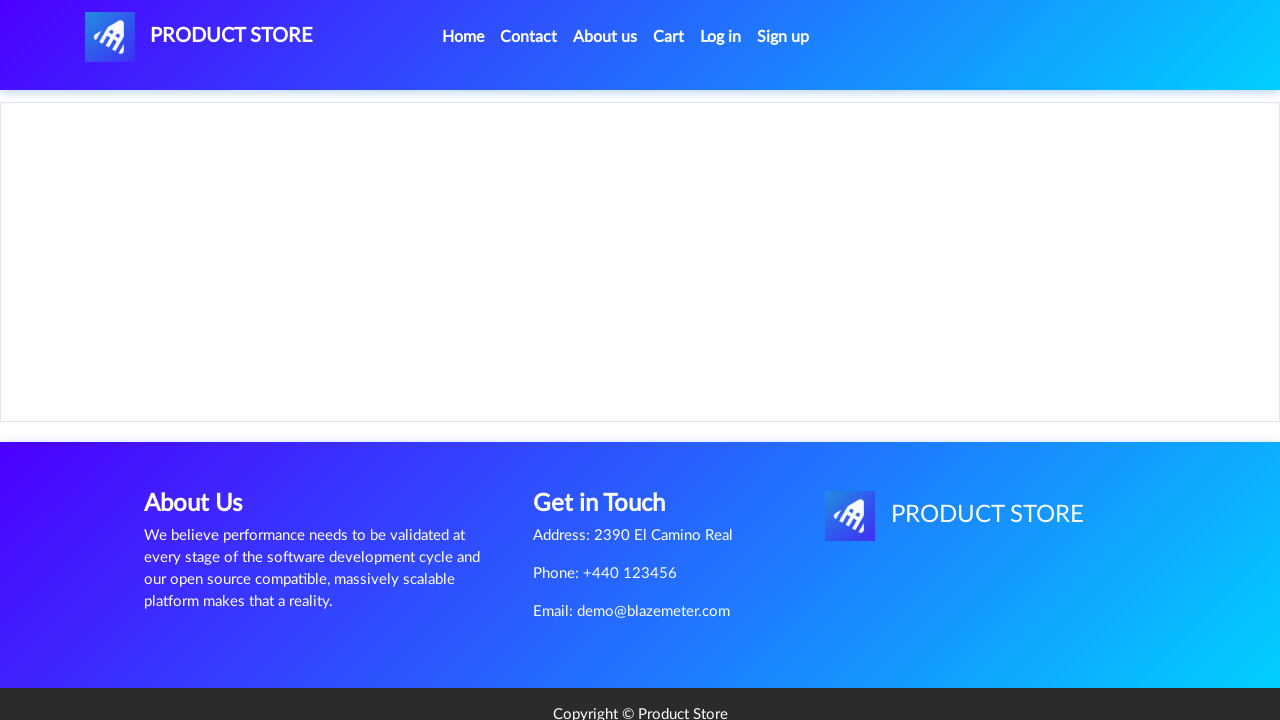

Clicked Add to cart for Samsung Galaxy S6 at (610, 440) on internal:role=link[name="Add to cart"i]
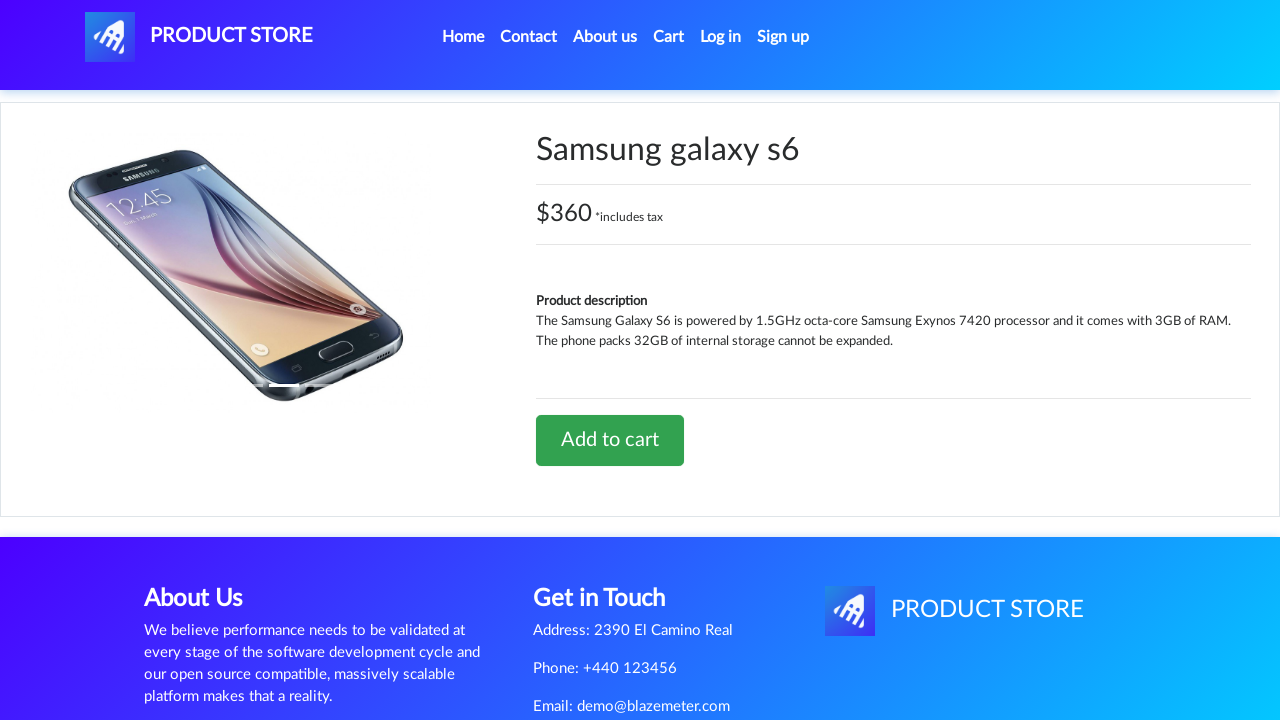

Accepted confirmation alert after adding Samsung Galaxy S6 to cart
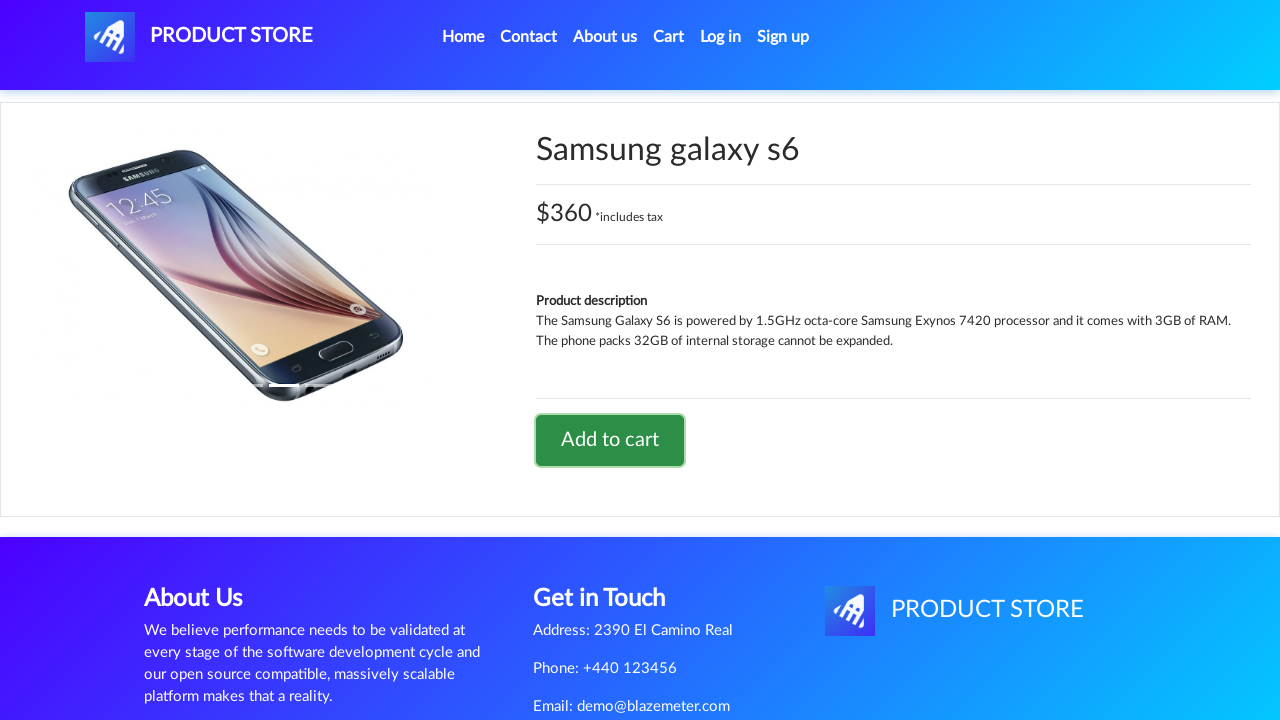

Navigated back to Home at (463, 37) on internal:role=link[name="Home (current)"i]
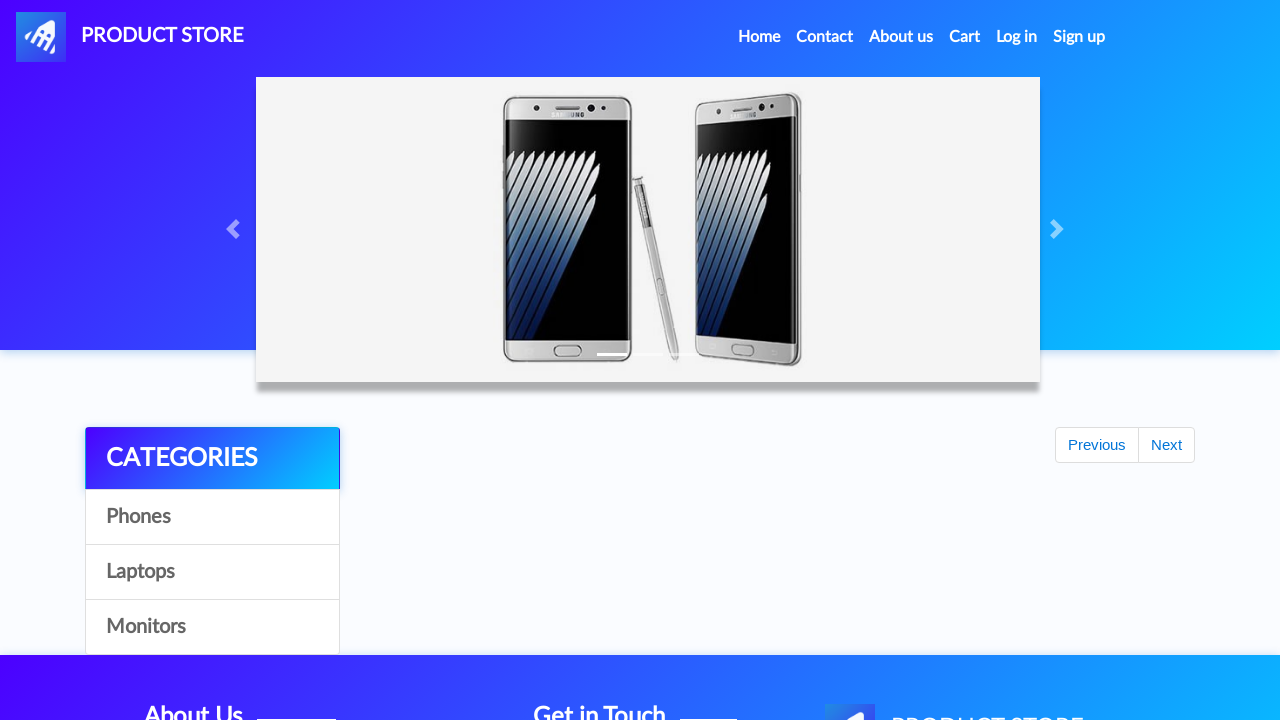

Clicked on Nokia Lumia product at (769, 603) on internal:role=link[name="Nokia lumia"i]
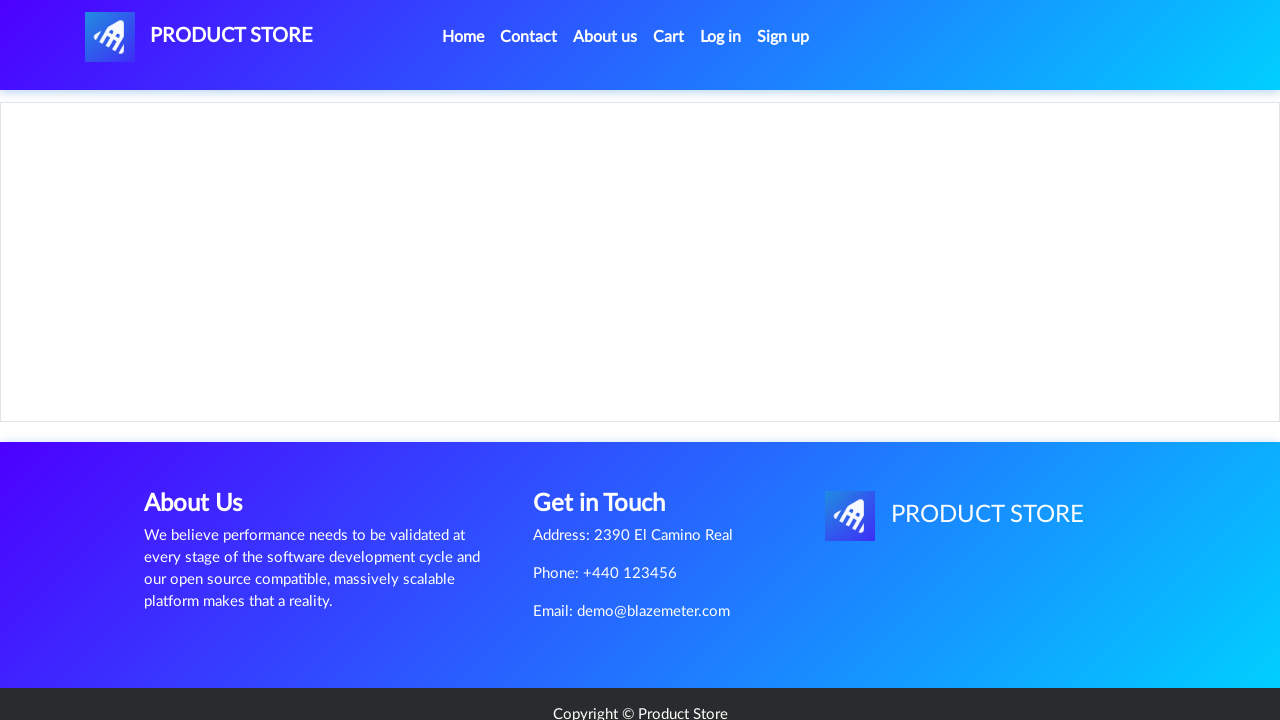

Clicked Add to cart for Nokia Lumia at (610, 440) on internal:role=link[name="Add to cart"i]
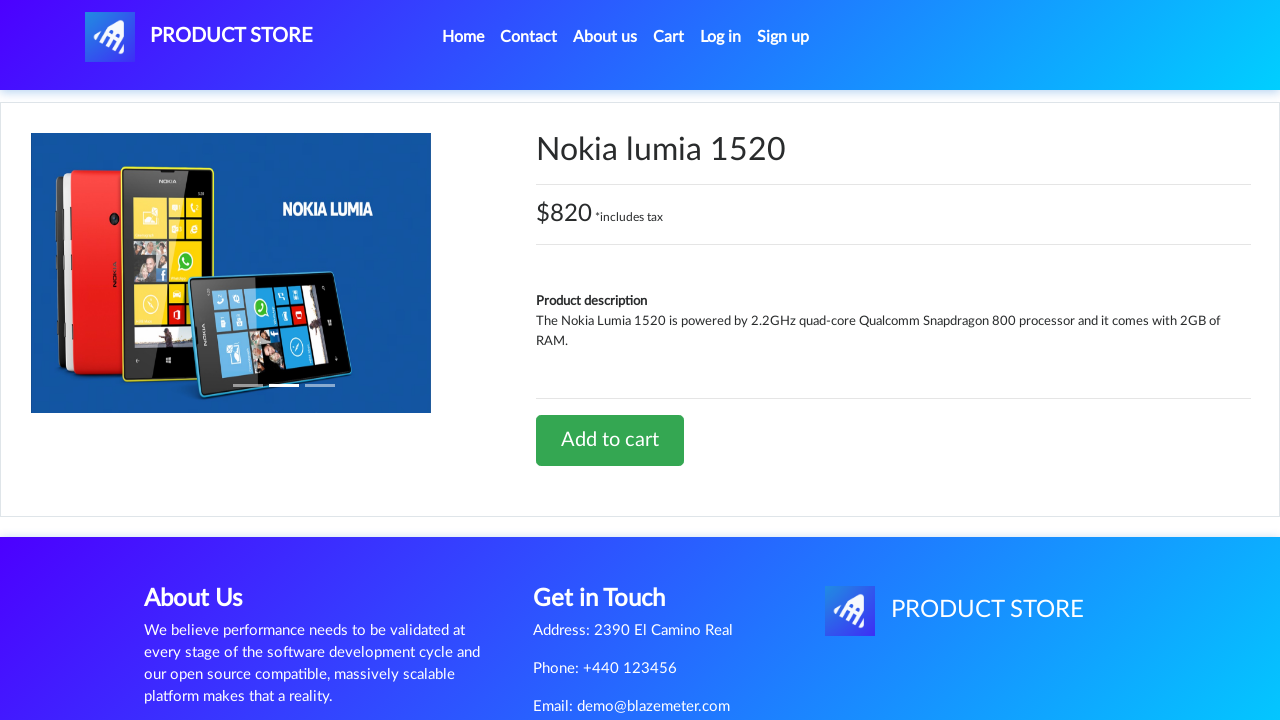

Waited for confirmation after adding Nokia Lumia to cart
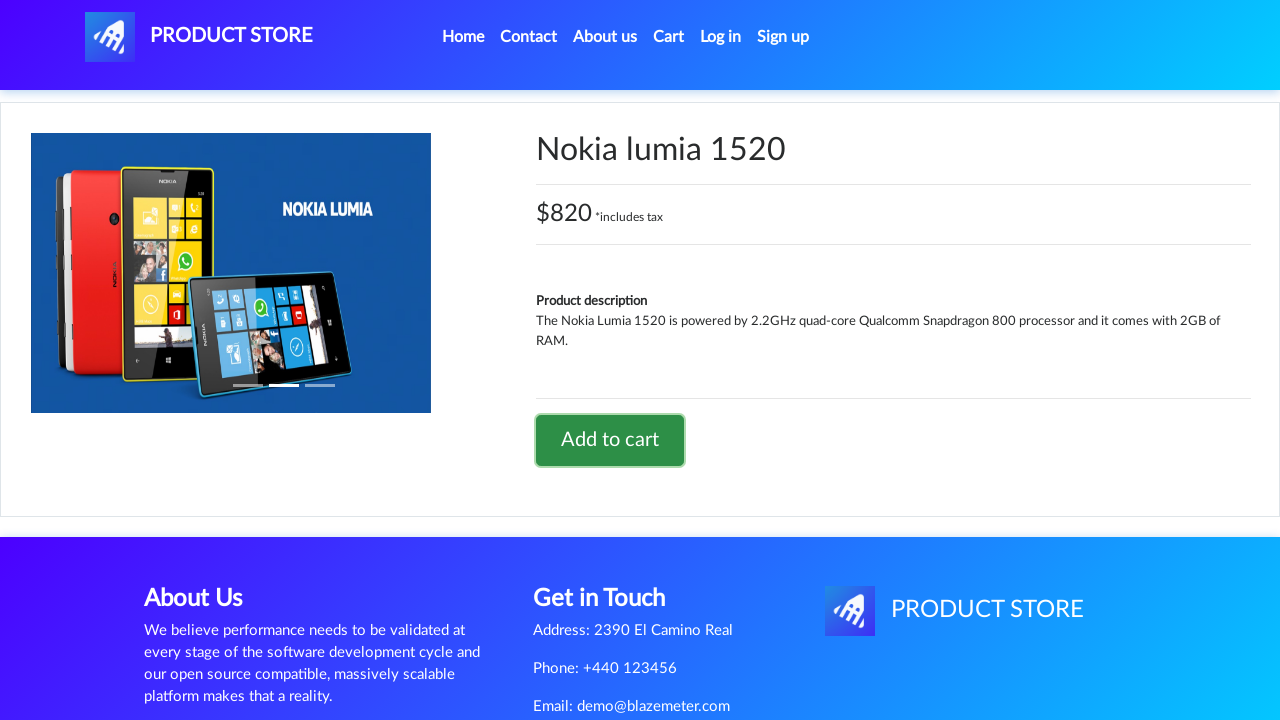

Navigated back to Home at (463, 37) on internal:role=link[name="Home (current)"i]
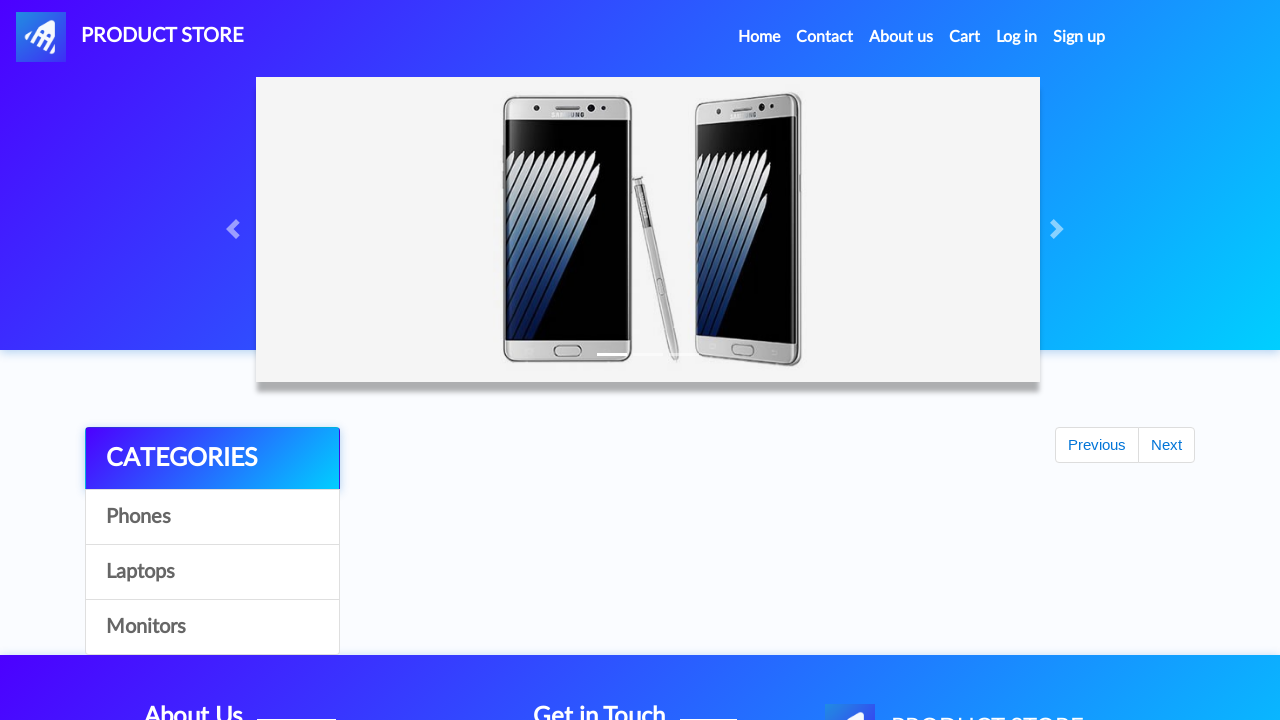

Navigated to Cart page with Samsung Galaxy S6 and Nokia Lumia at (965, 37) on internal:role=link[name="Cart"i]
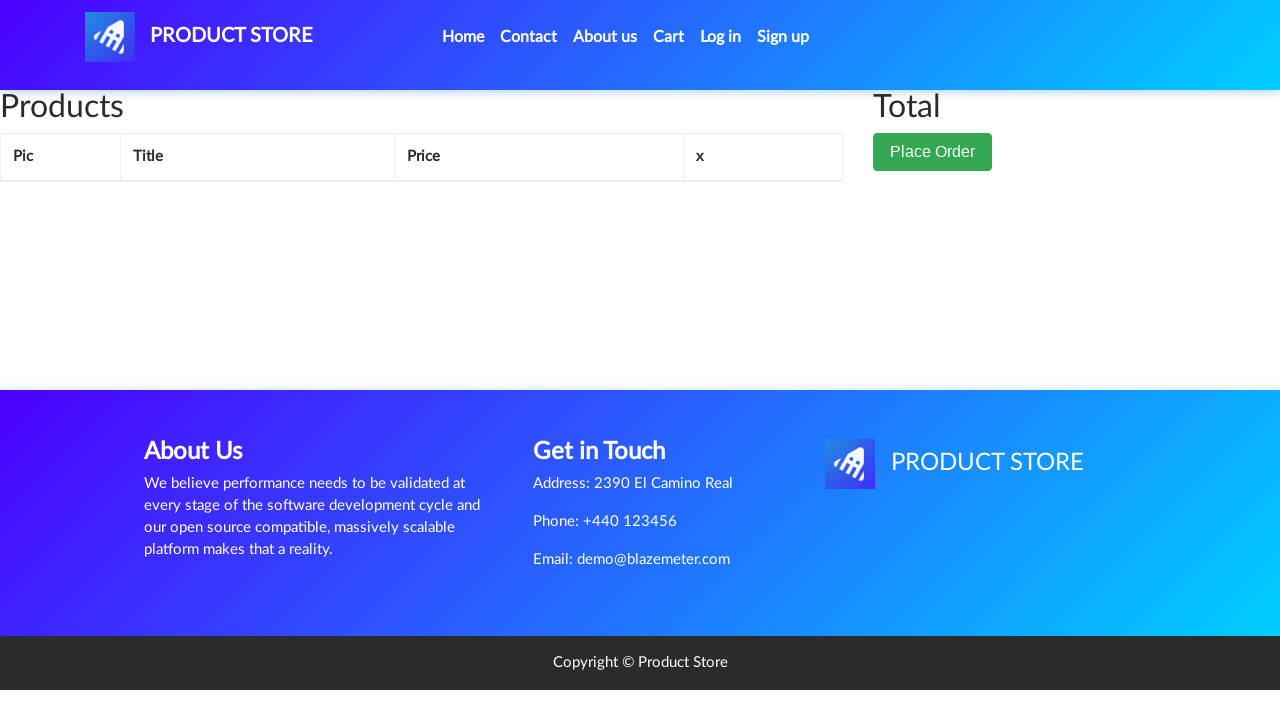

Clicked Place Order button to open checkout form at (933, 152) on internal:role=button[name="Place Order"i]
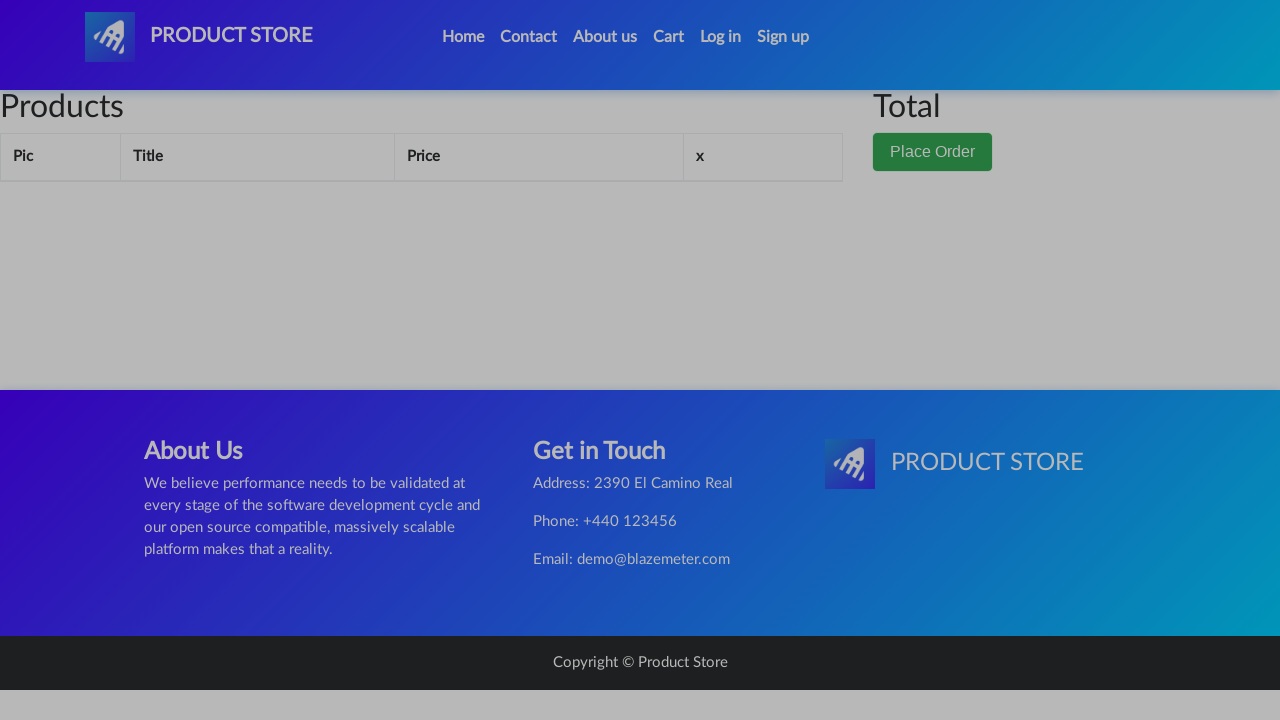

Filled in customer name: Marcus Thompson on internal:role=textbox[name="Total: 1180 Name:"i]
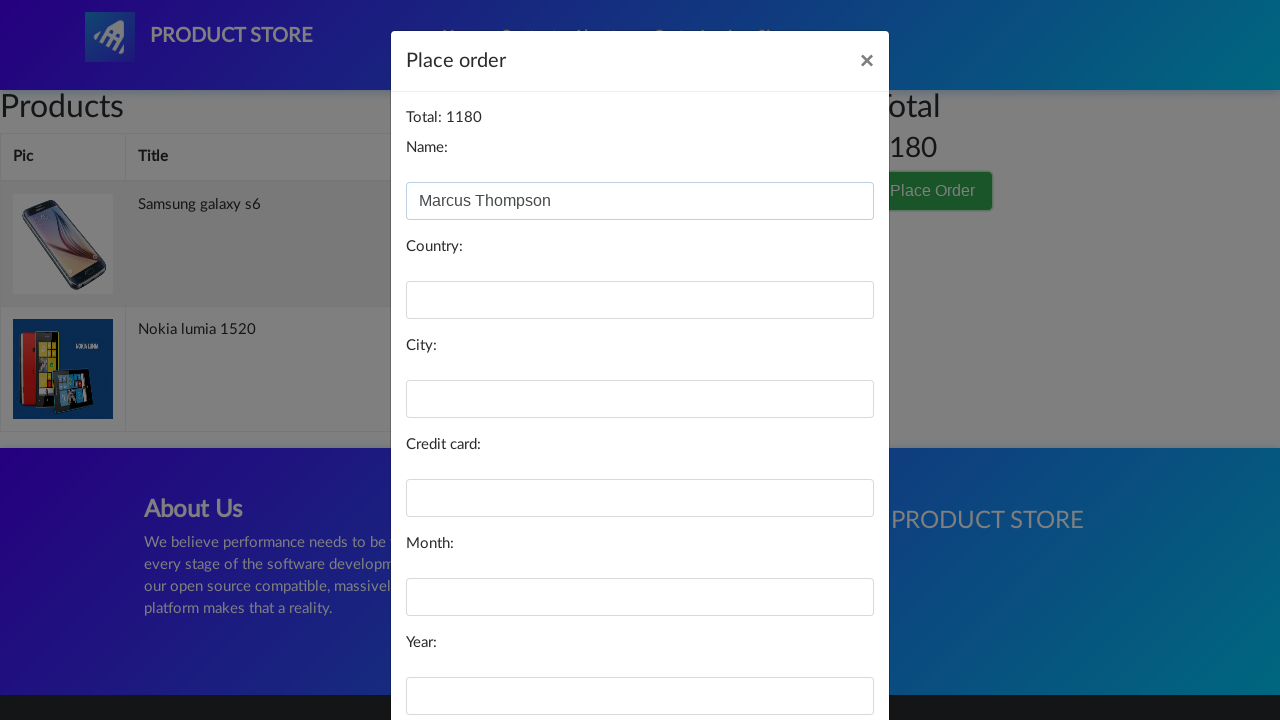

Filled in country: Argentina on internal:role=textbox[name="Country:"i]
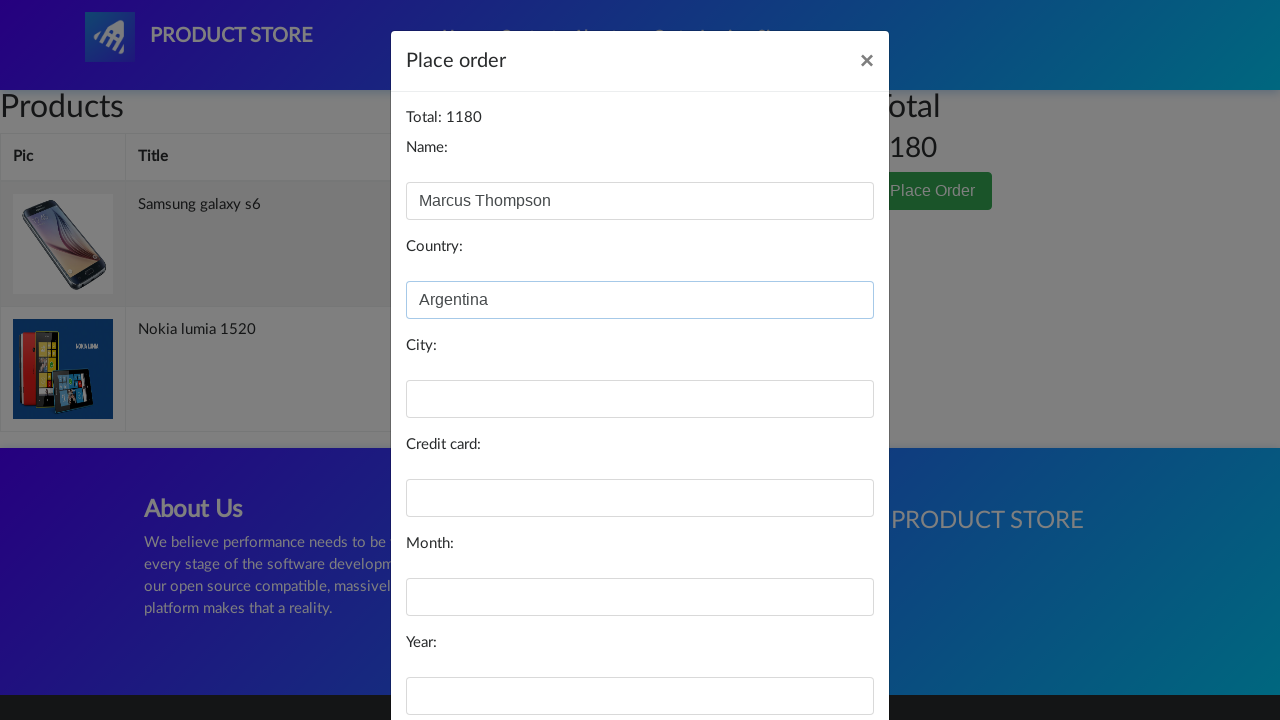

Filled in city: Buenos Aires on internal:role=textbox[name="City:"i]
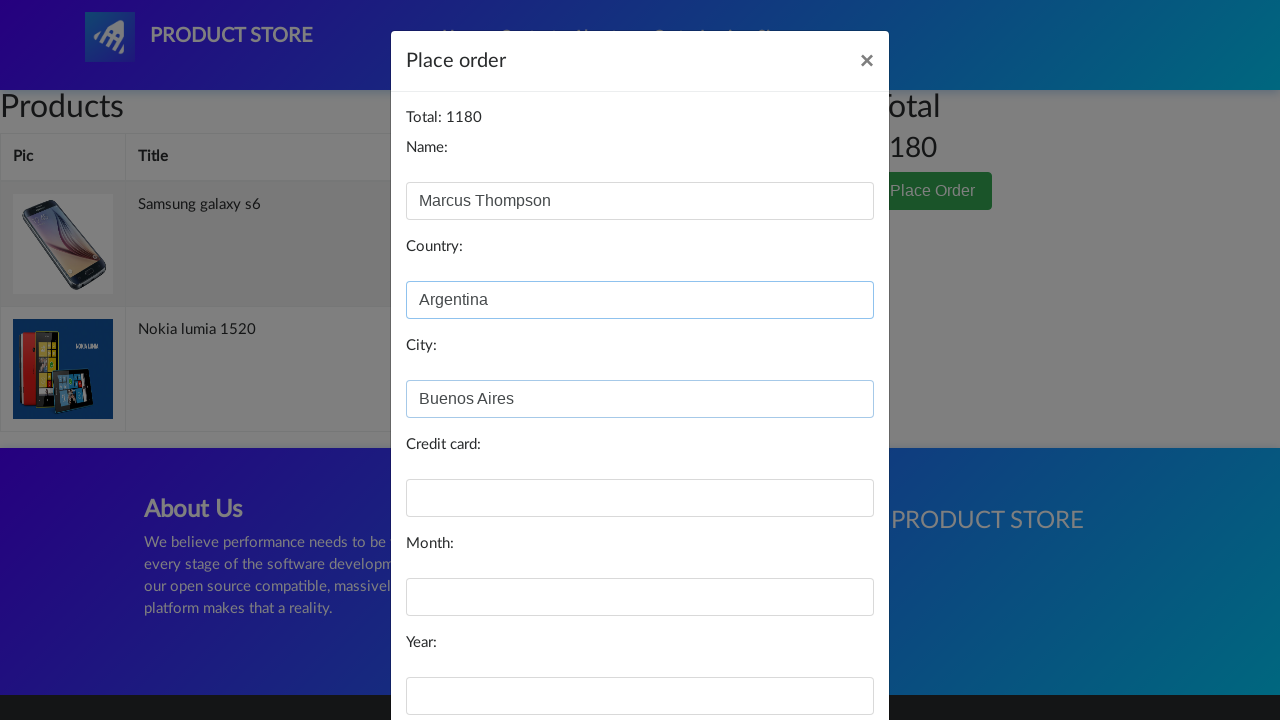

Filled in credit card number on internal:role=textbox[name="Credit card:"i]
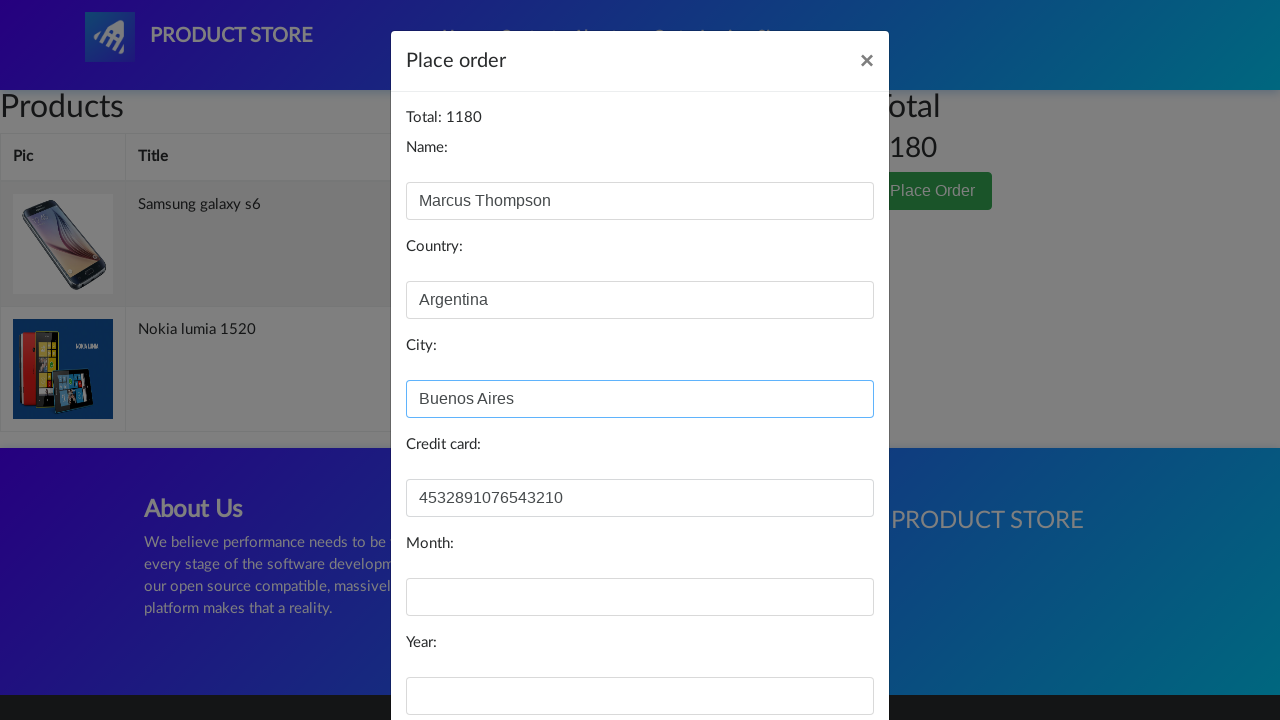

Filled in card expiry month: 08 on internal:role=textbox[name="Month:"i]
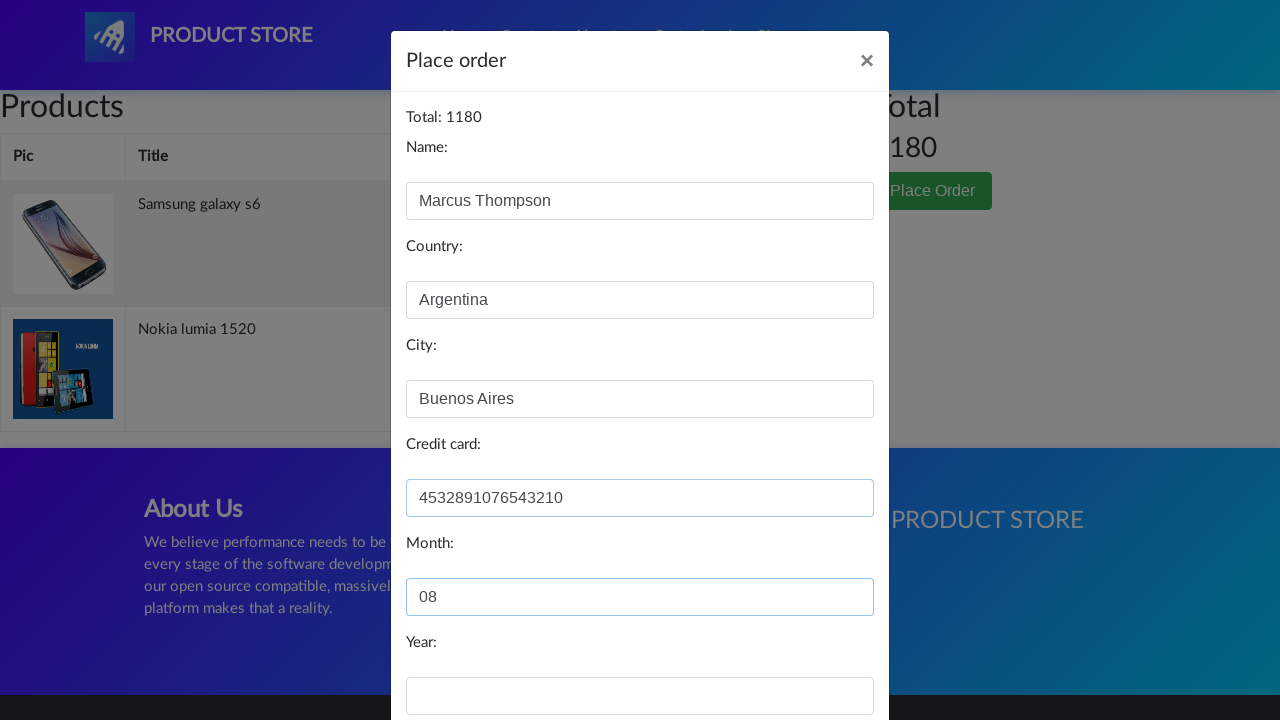

Filled in card expiry year: 2026 on internal:role=textbox[name="Year:"i]
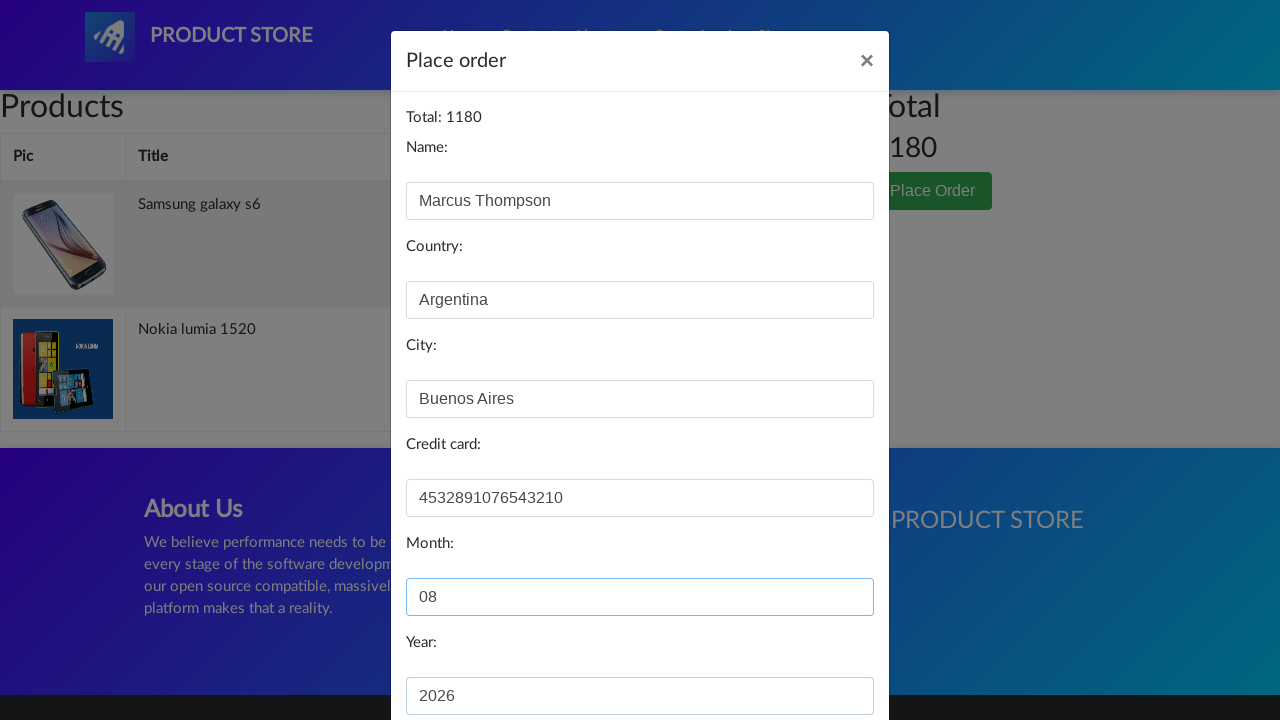

Clicked Purchase button to complete checkout at (823, 655) on internal:role=button[name="Purchase"i]
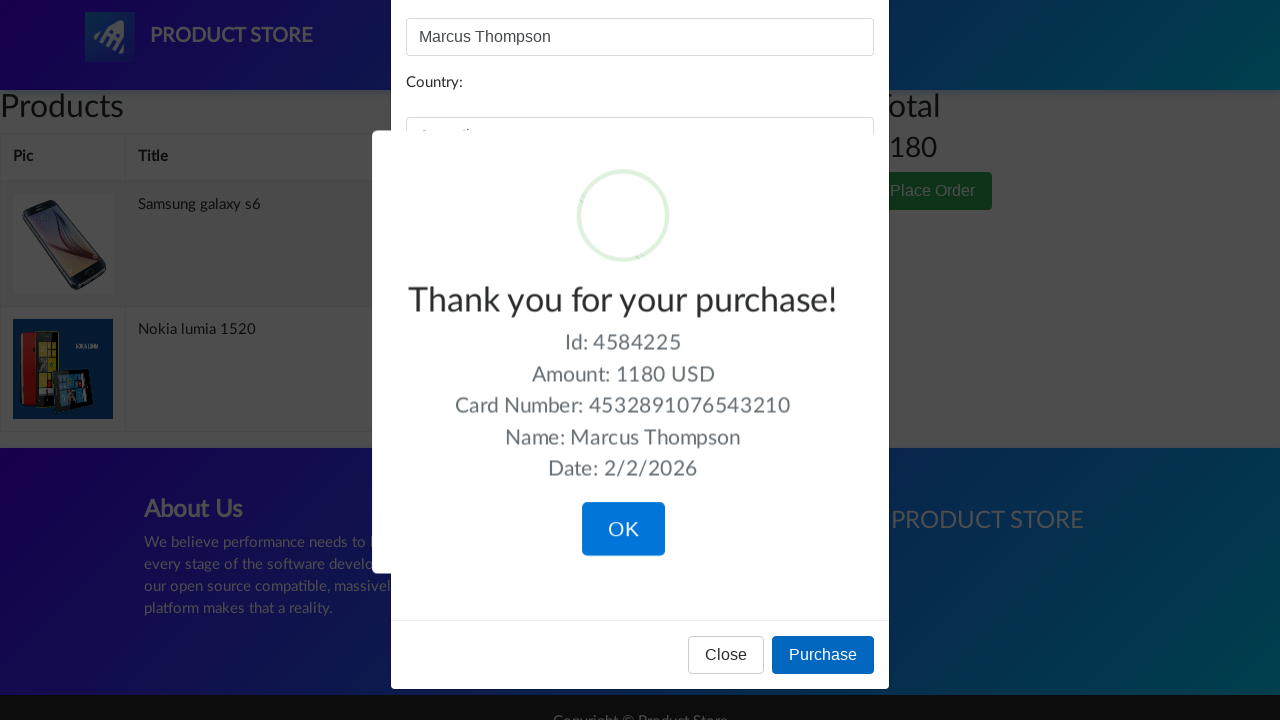

Clicked OK to confirm successful purchase at (623, 521) on internal:role=button[name="OK"i]
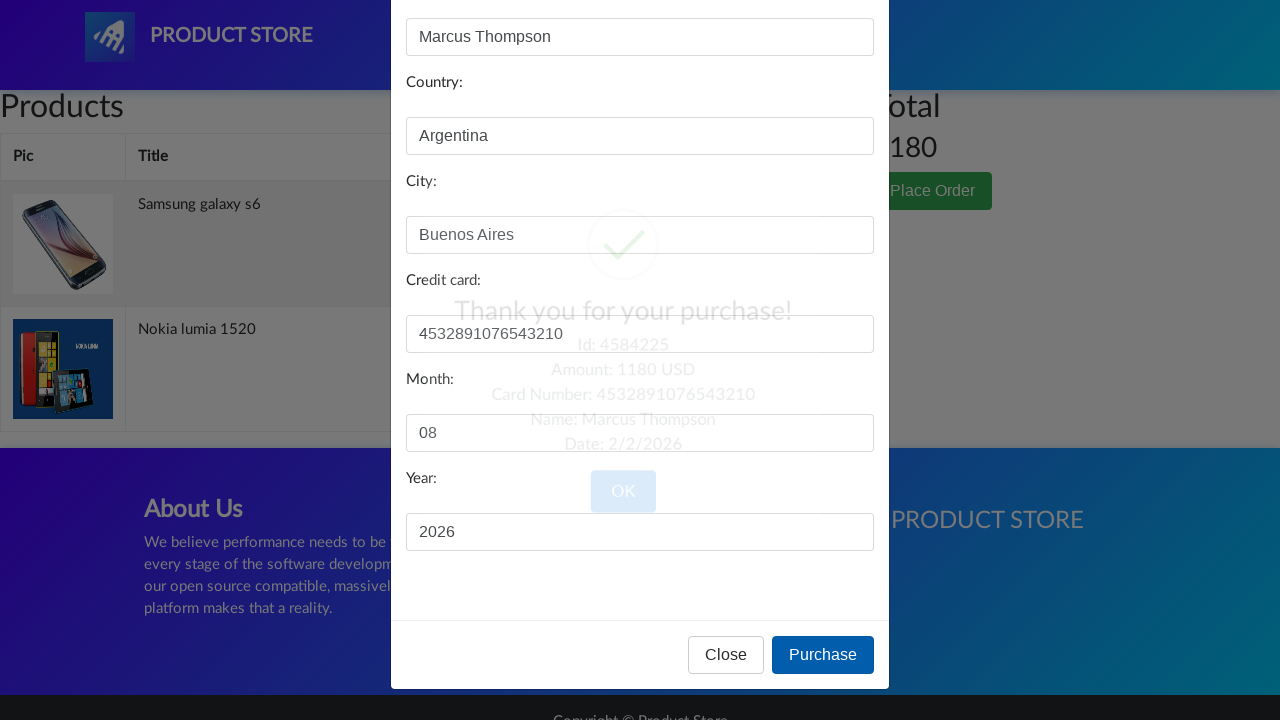

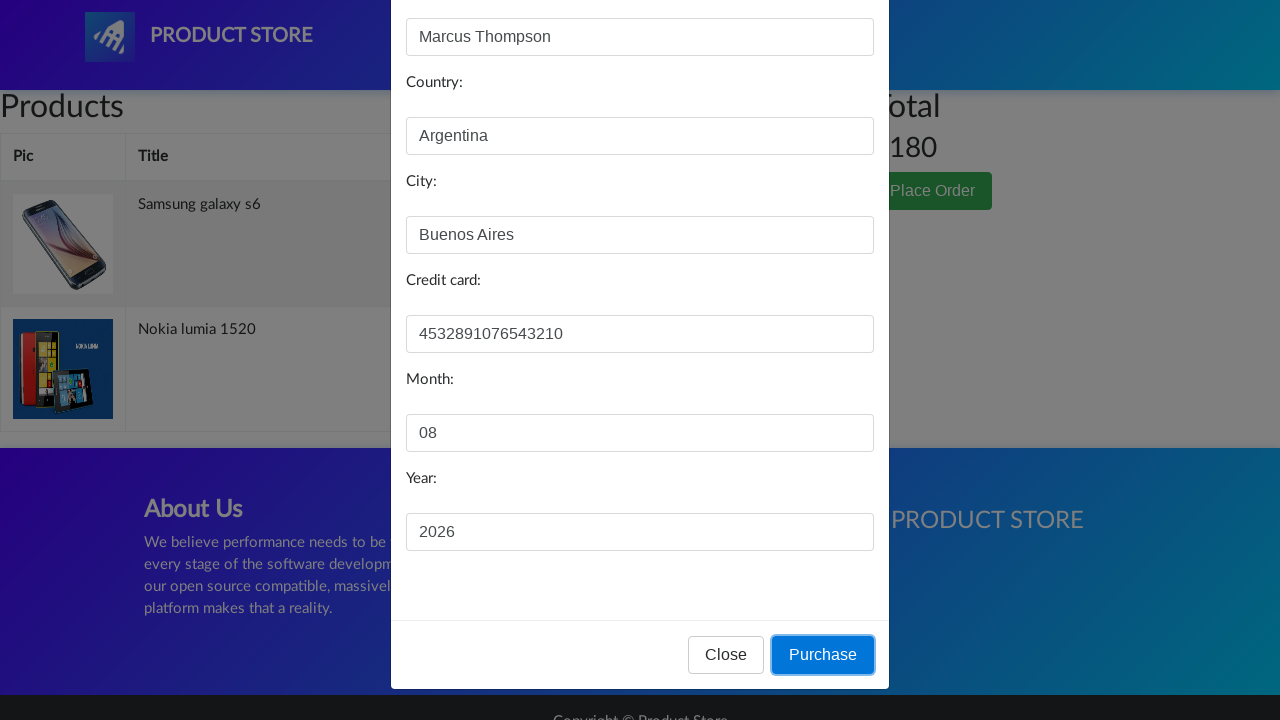